Tests bank manager functionality by adding a new customer with random details, then searching for the customer by last name and verifying the customer appears in the results with correct information.

Starting URL: https://www.globalsqa.com/angularJs-protractor/BankingProject/#/login

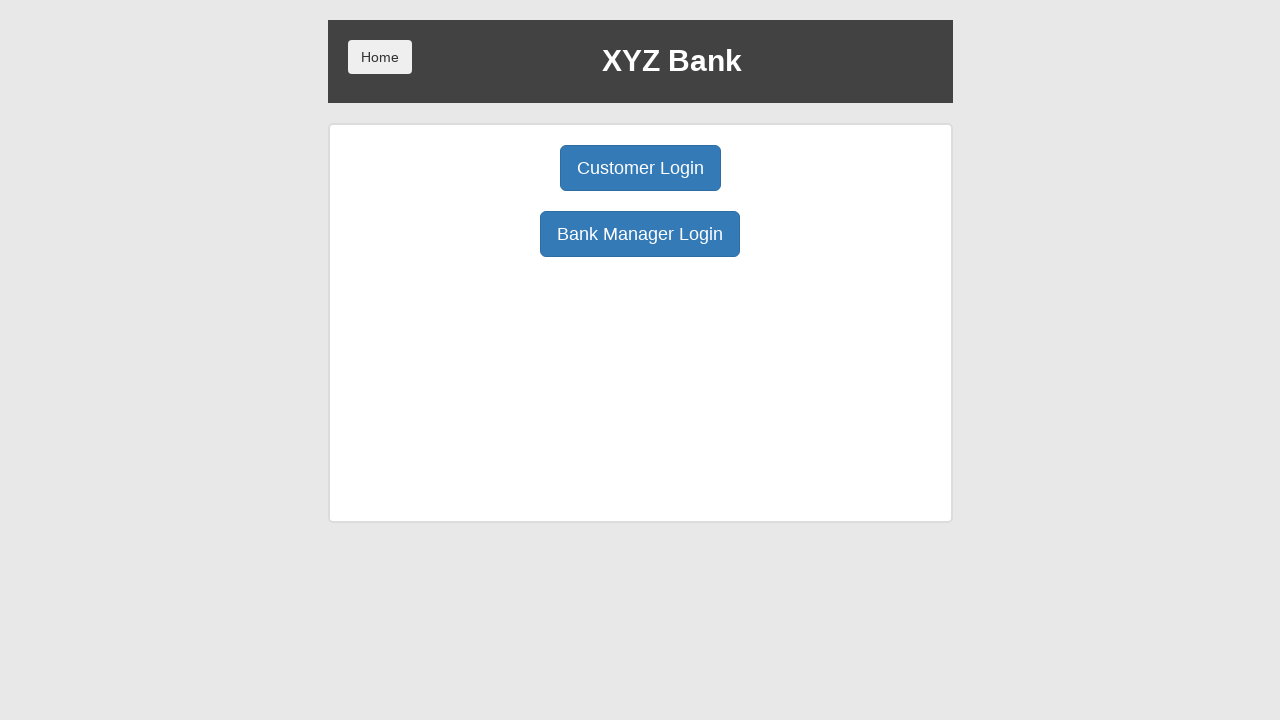

Bank Manager Login button is visible
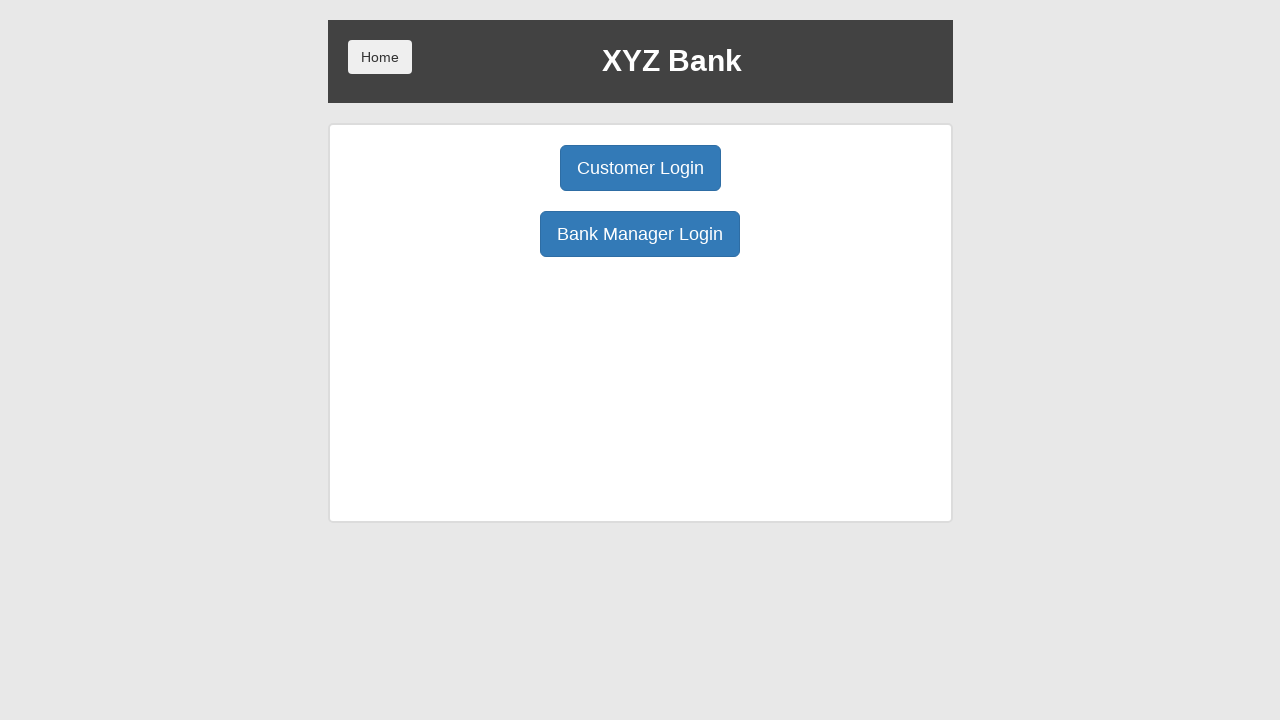

Clicked Bank Manager Login button at (640, 234) on role=button[name='Bank Manager Login']
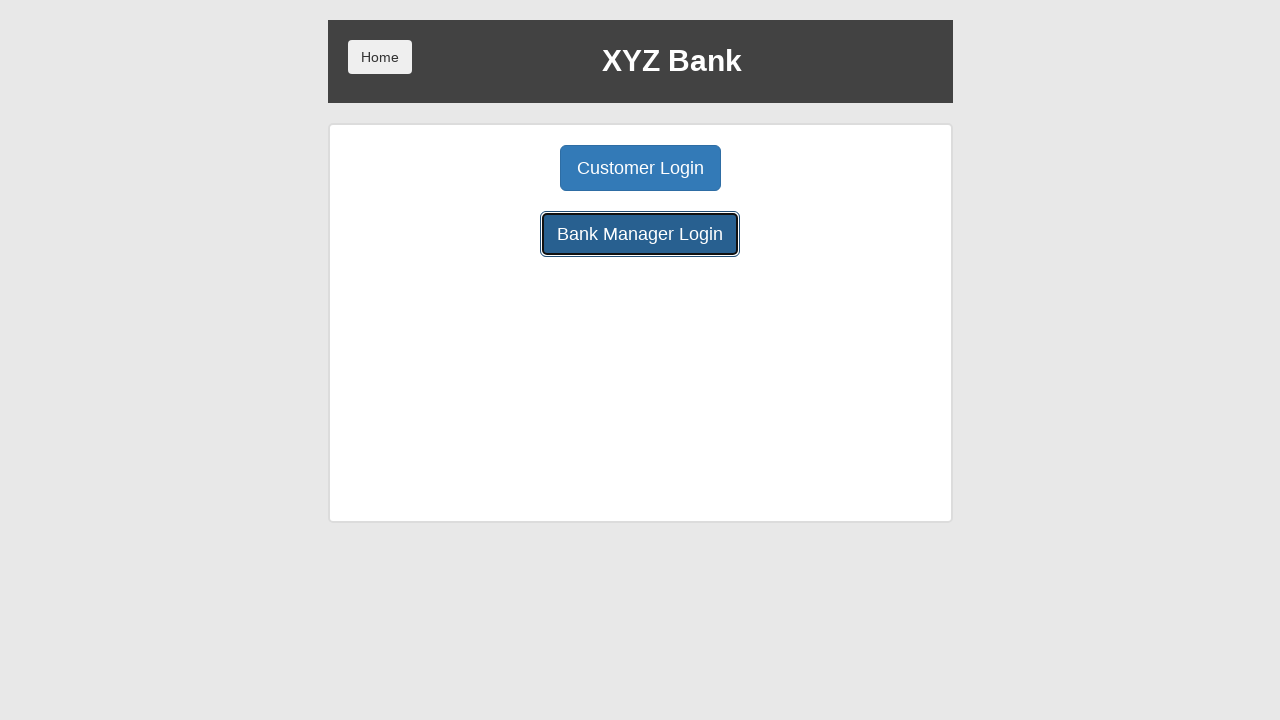

Clicked Add Customer button at (502, 168) on role=button[name='Add Customer']
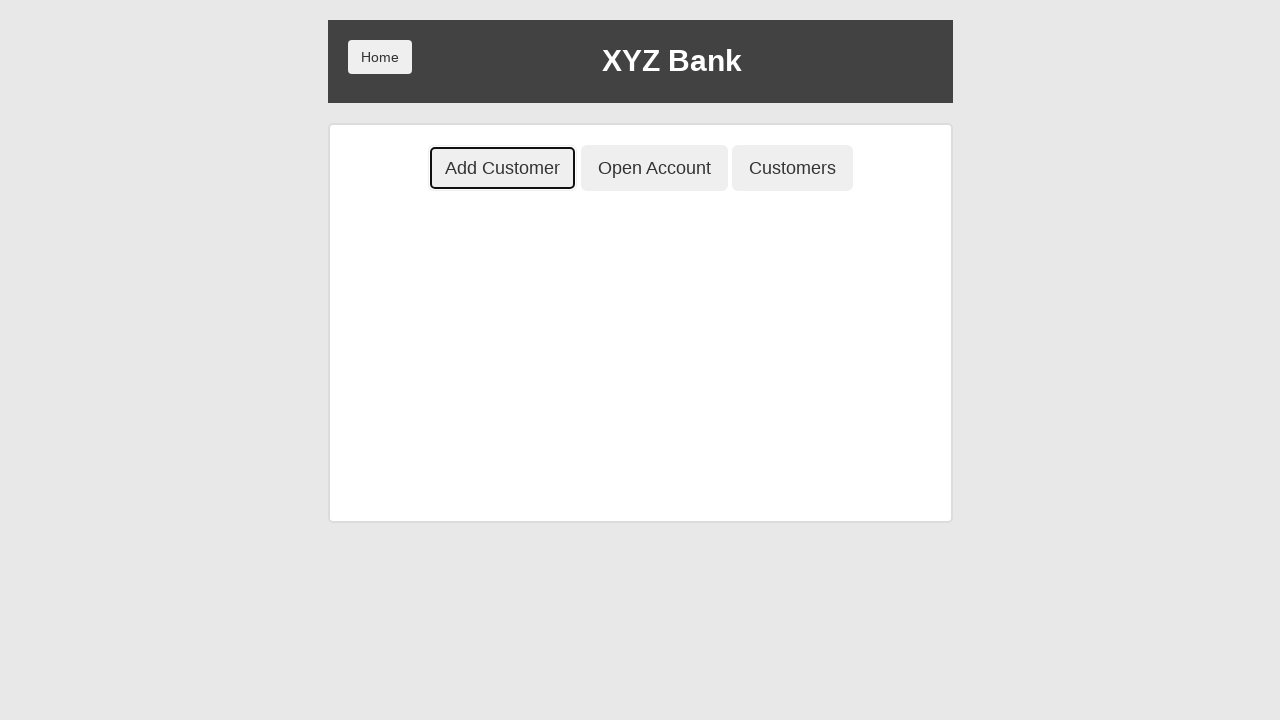

Filled first name field with 'Marcus' on input[ng-model='fName']
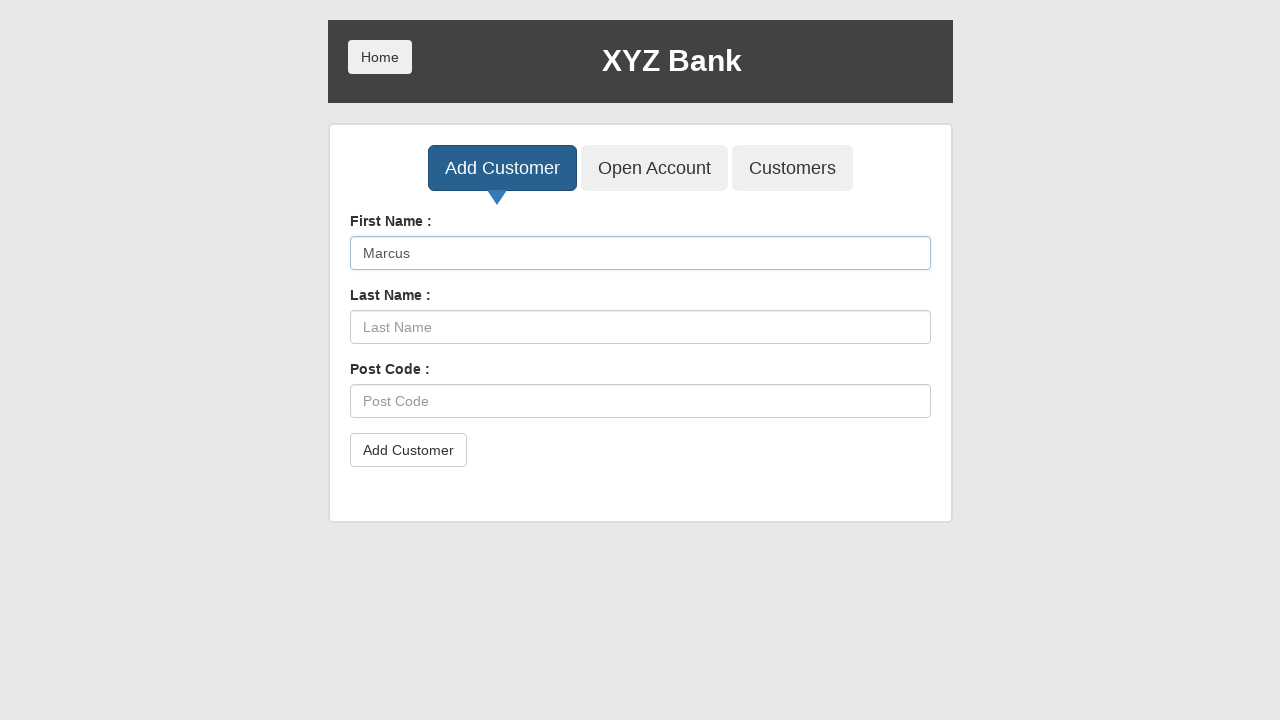

Filled last name field with 'Rodriguez' on input[ng-model='lName']
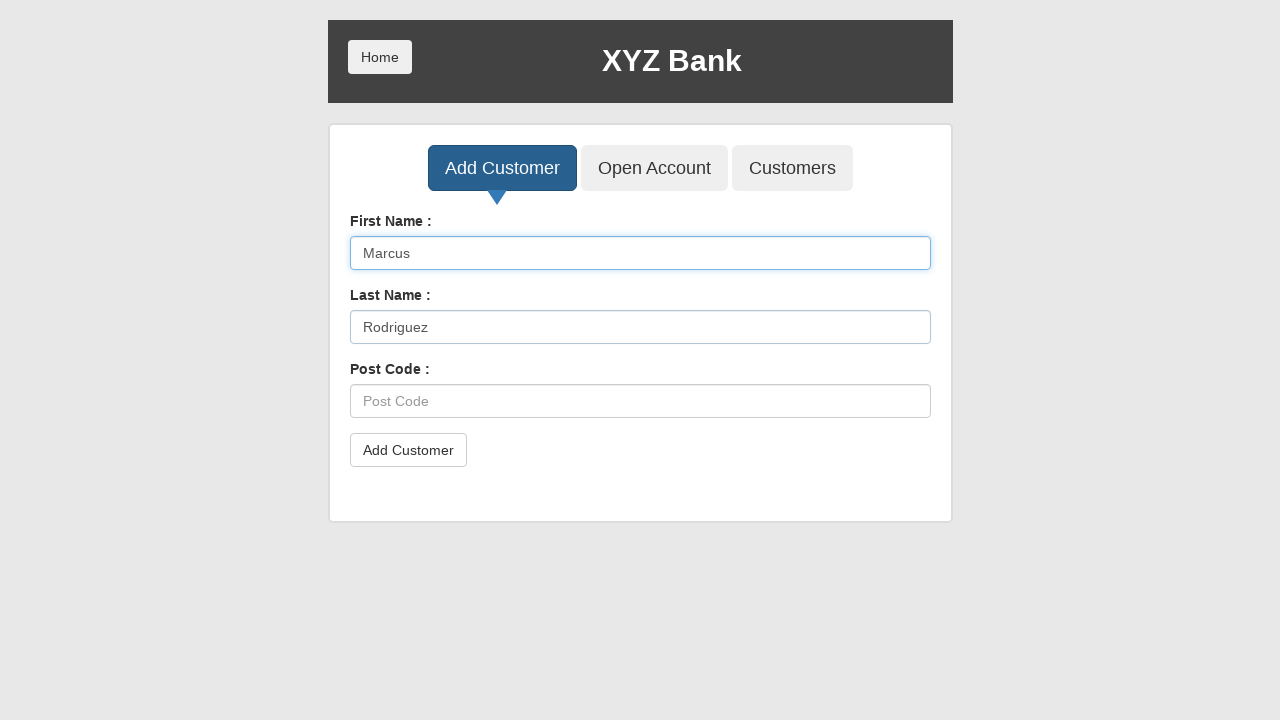

Filled post code field with '90210' on input[ng-model='postCd']
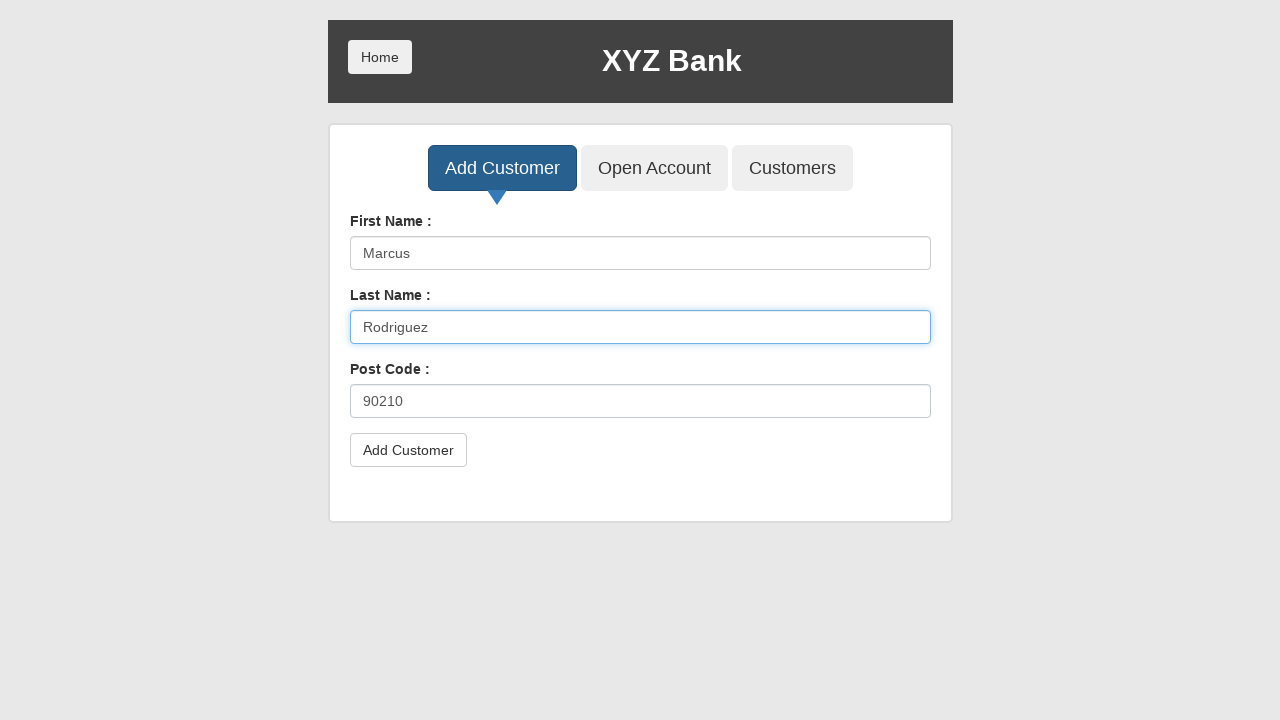

Set up dialog handler to accept alerts
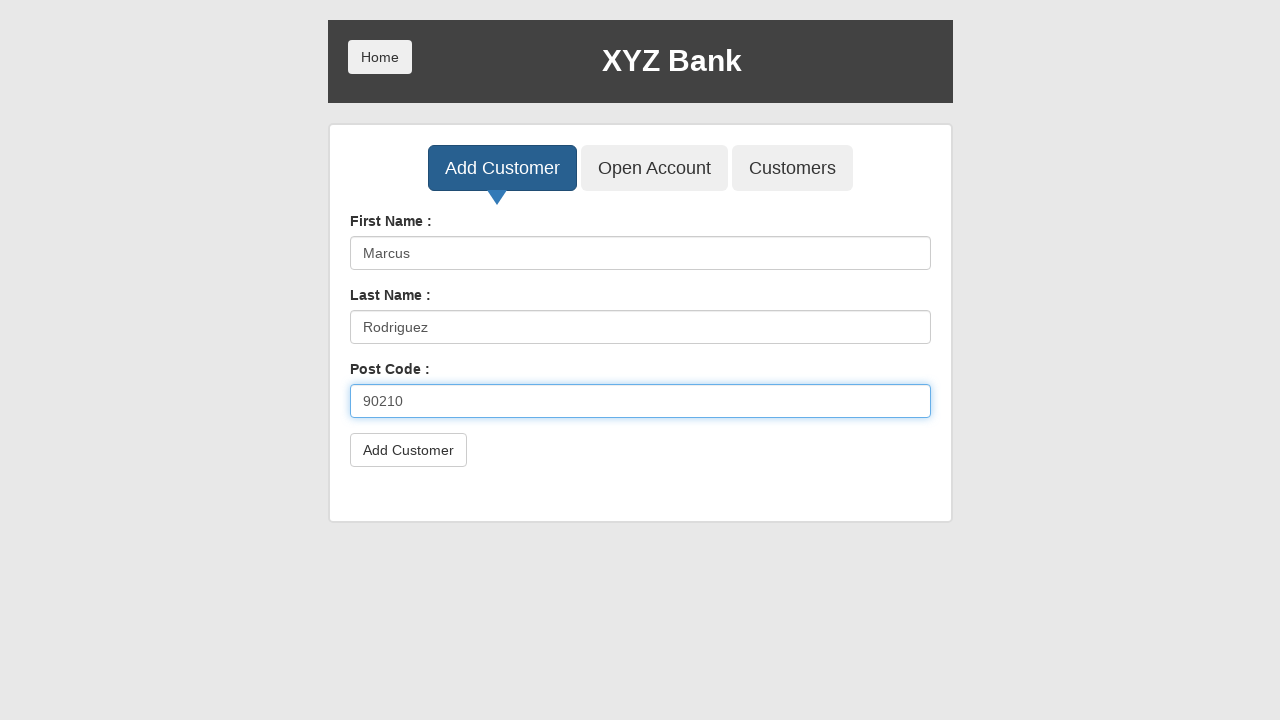

Clicked submit button to add customer at (408, 450) on button[type='submit']
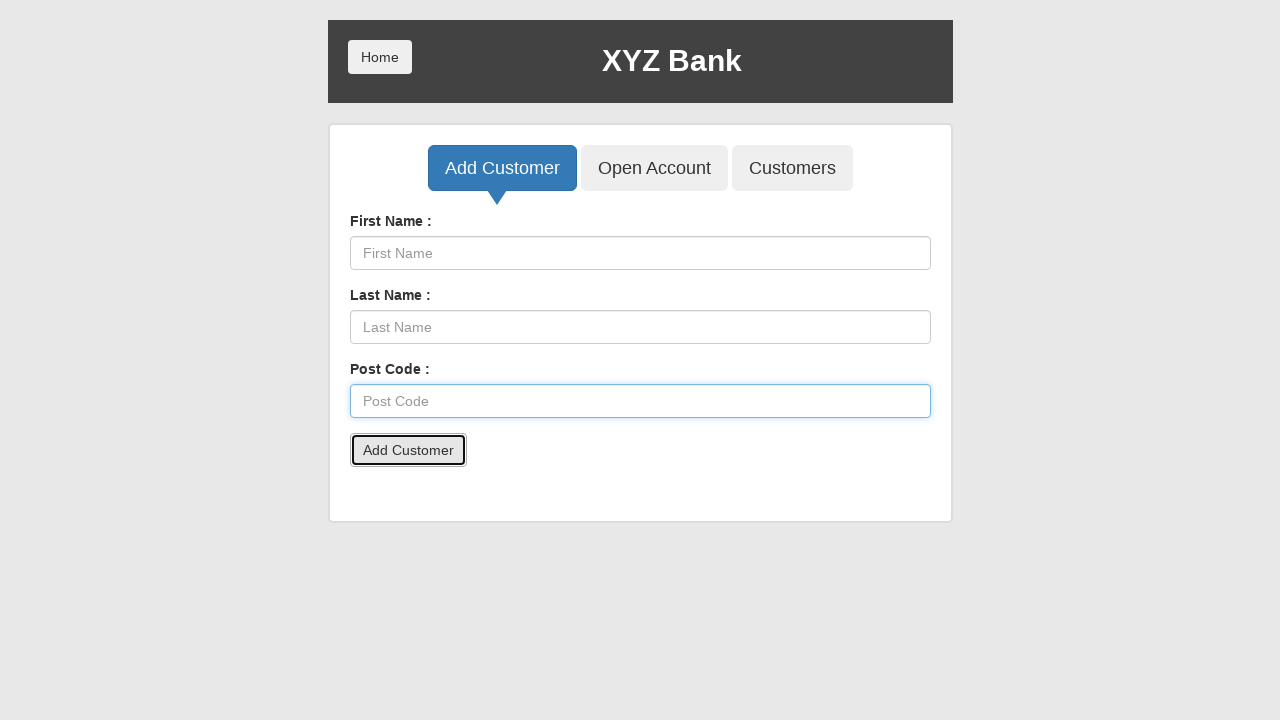

Clicked Customers button to view customer list at (792, 168) on role=button[name='Customers']
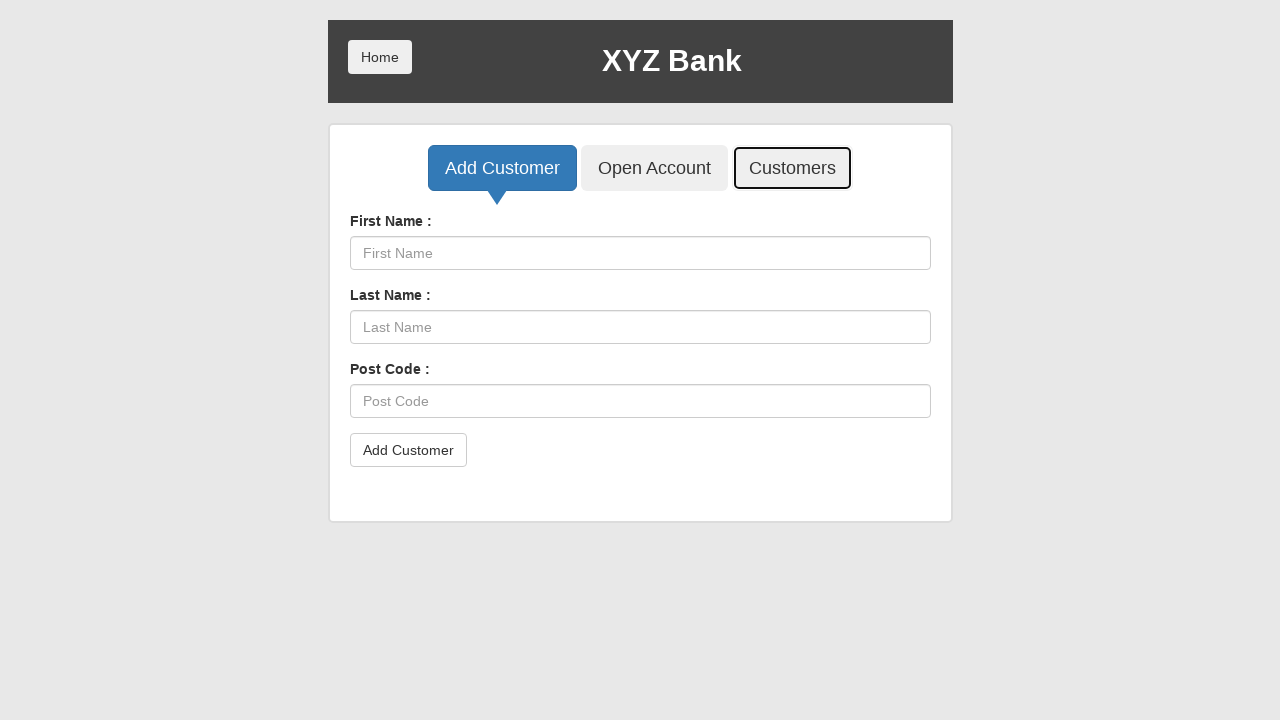

Customer list table is now visible
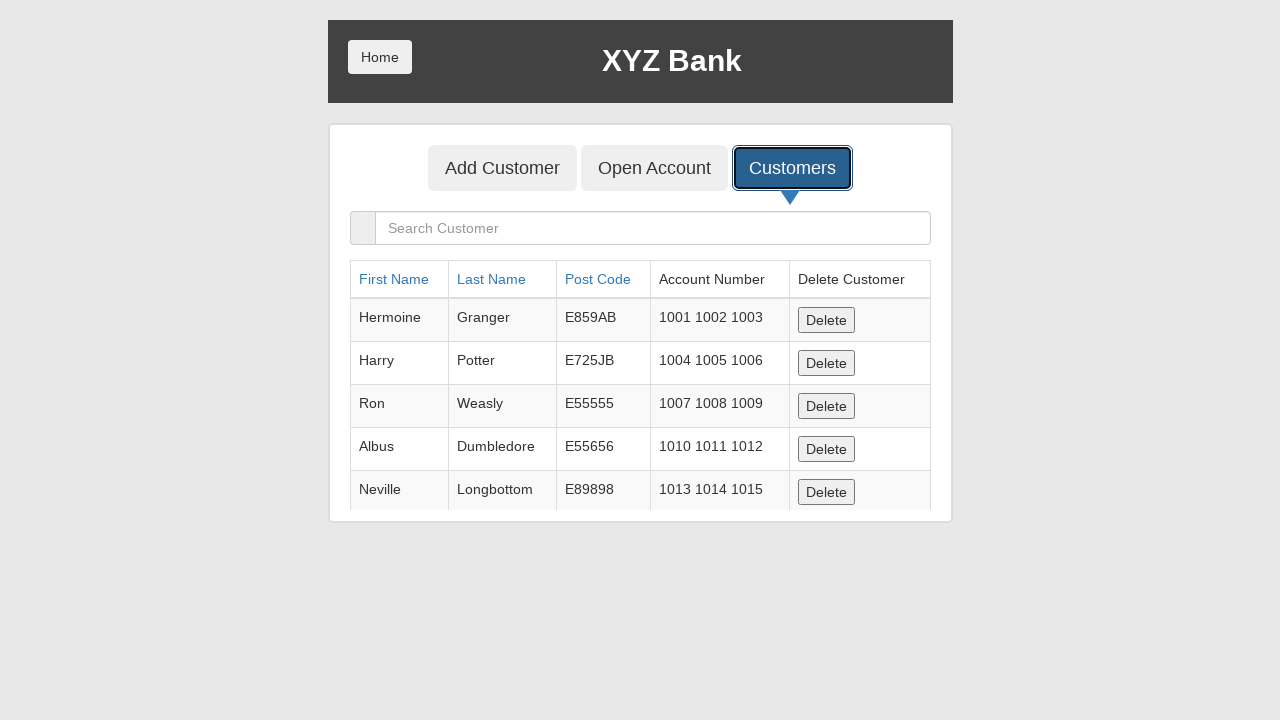

Search Customer field is now visible
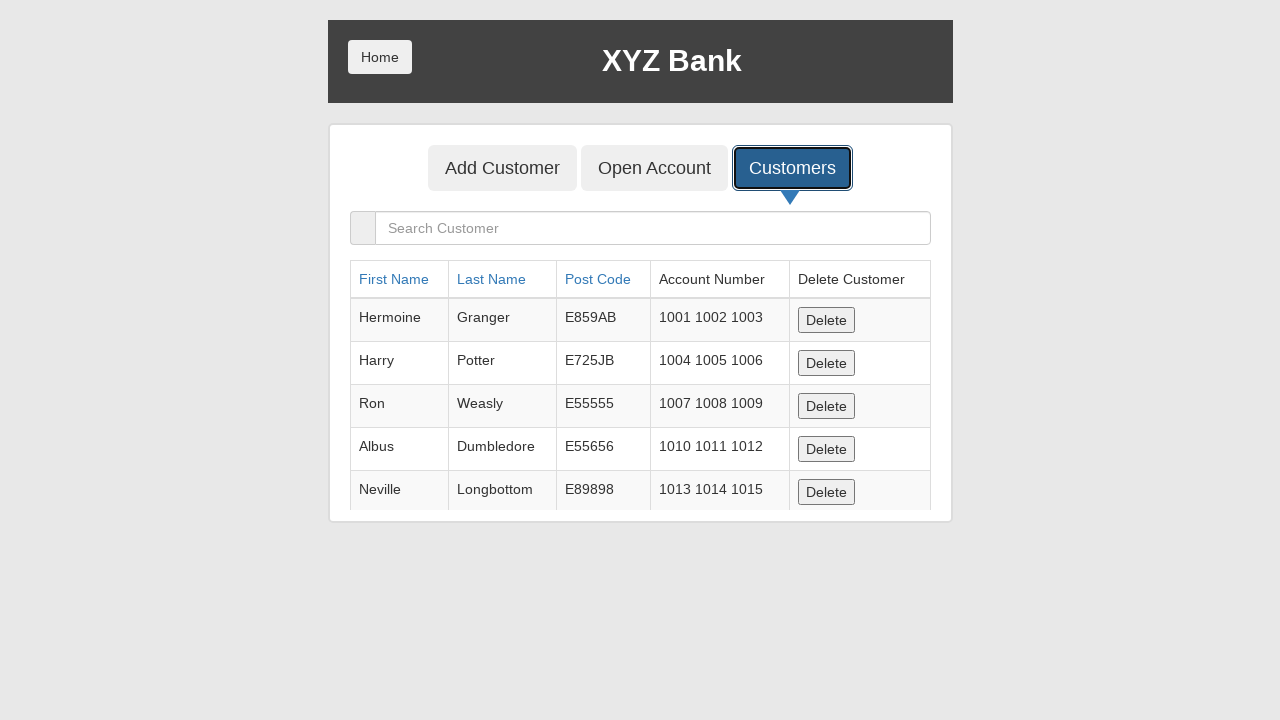

Filled search field with last name 'Rodriguez' on [placeholder='Search Customer']
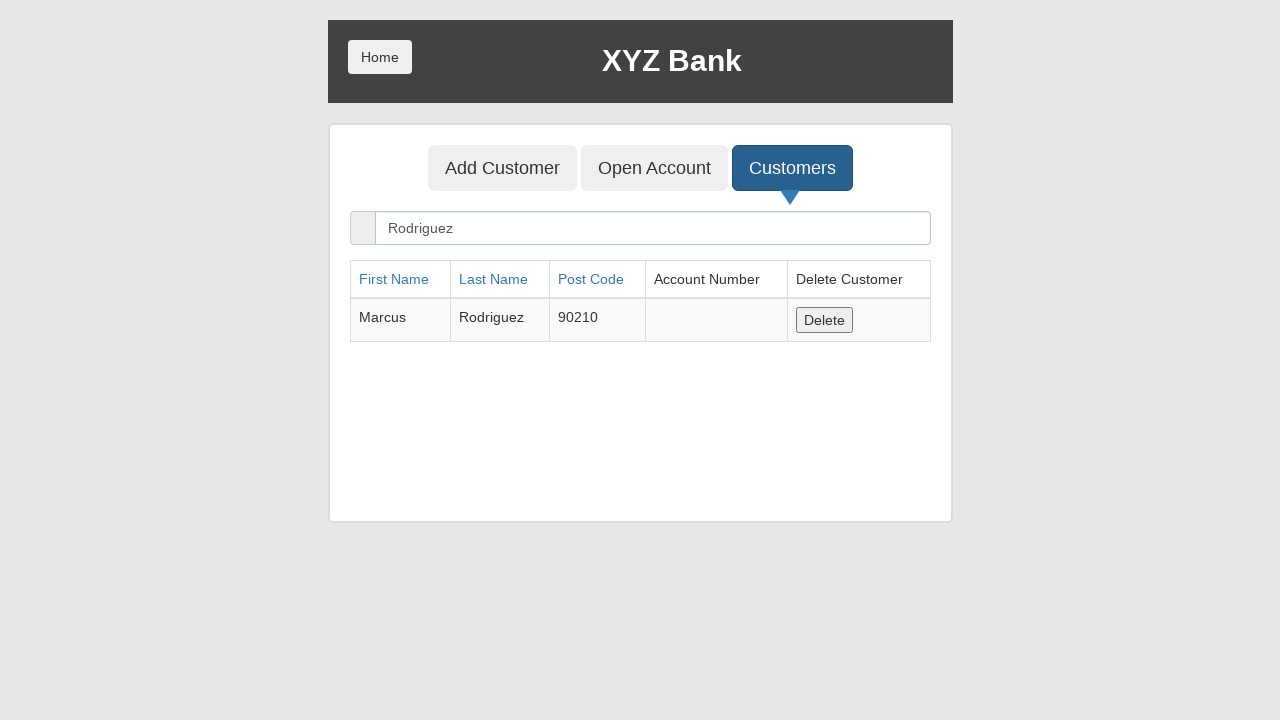

Search results filtered to show customer with last name 'Rodriguez'
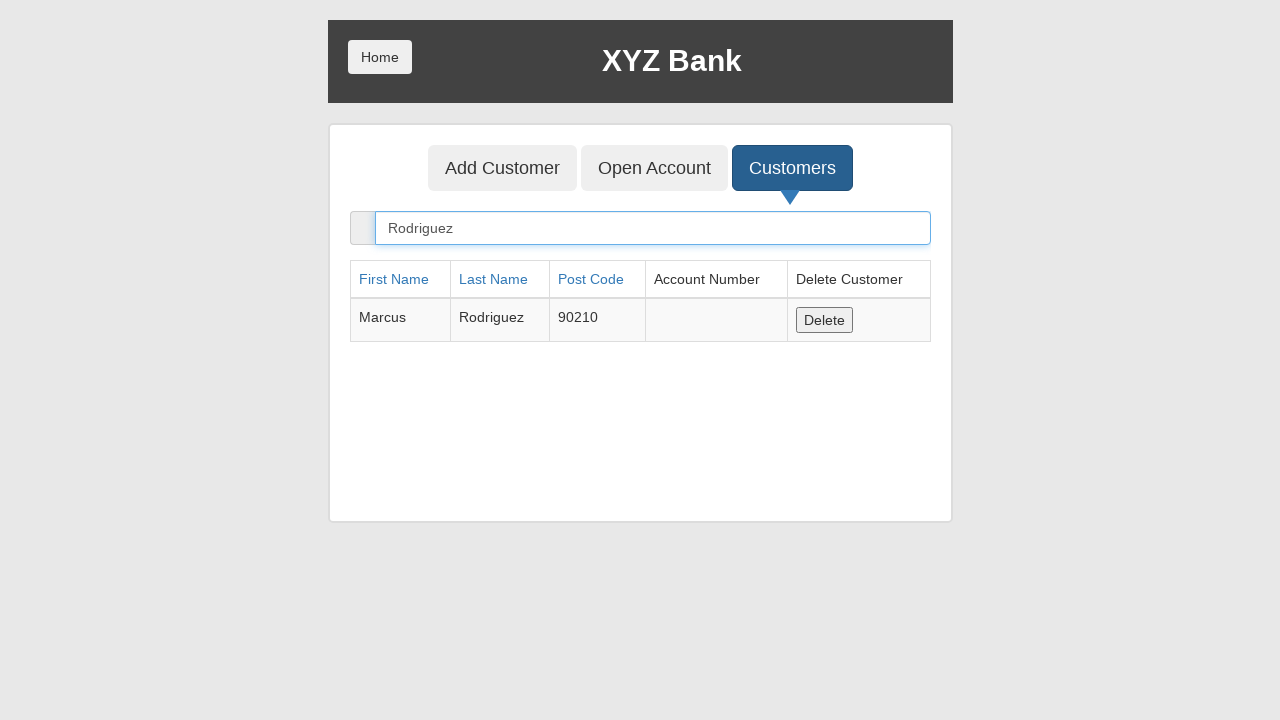

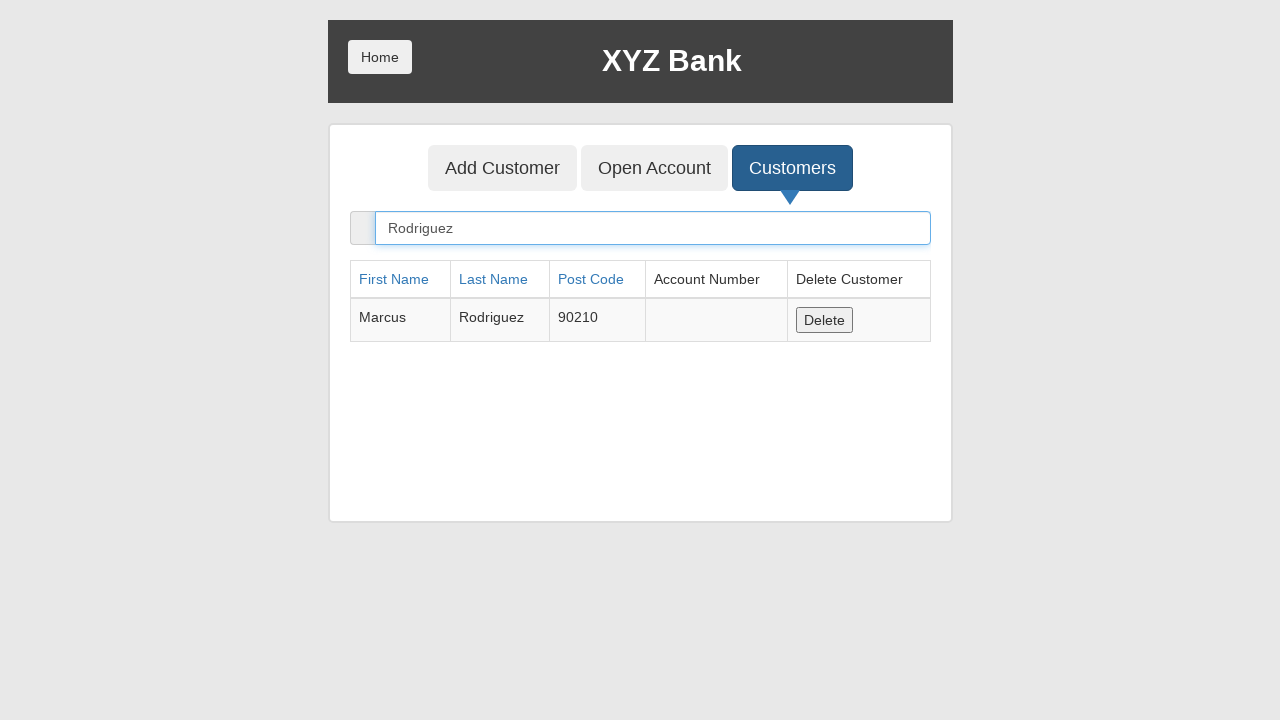